Alternative test for mouse hover functionality using trigger mouseover and clicking on menu option

Starting URL: https://rahulshettyacademy.com/AutomationPractice/

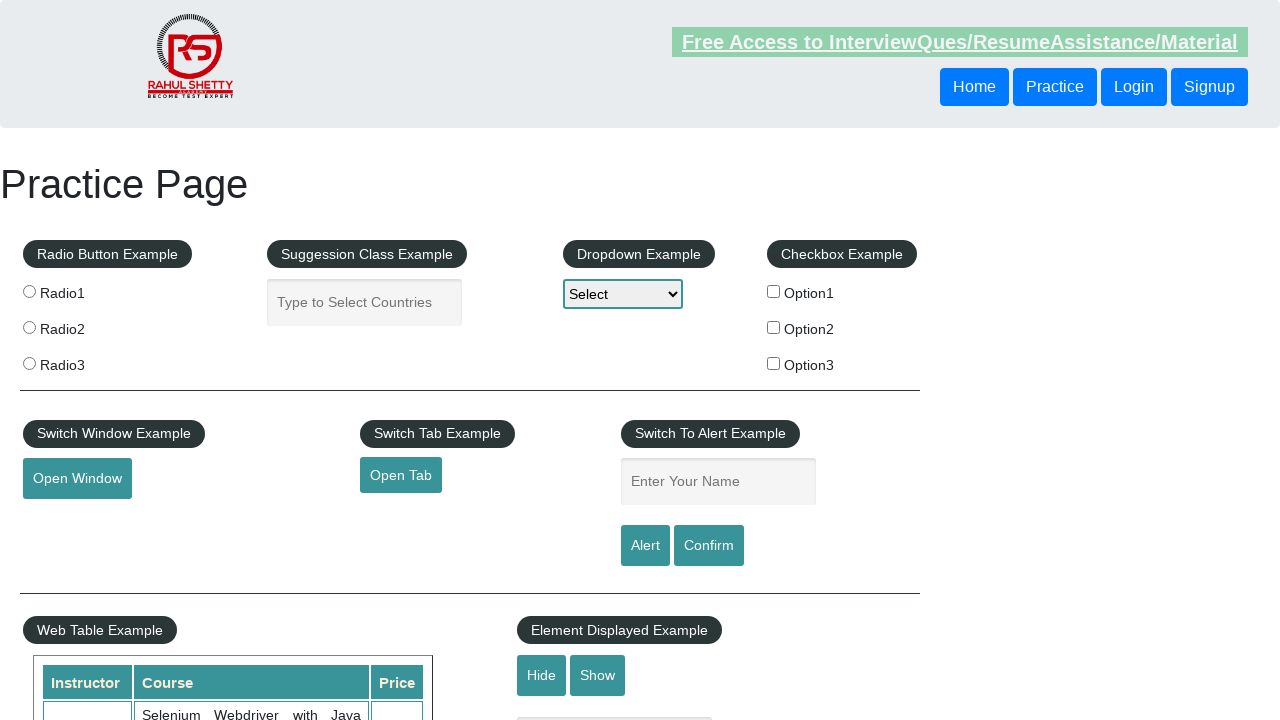

Hovered over mouse hover element to trigger mouseover at (83, 361) on #mousehover
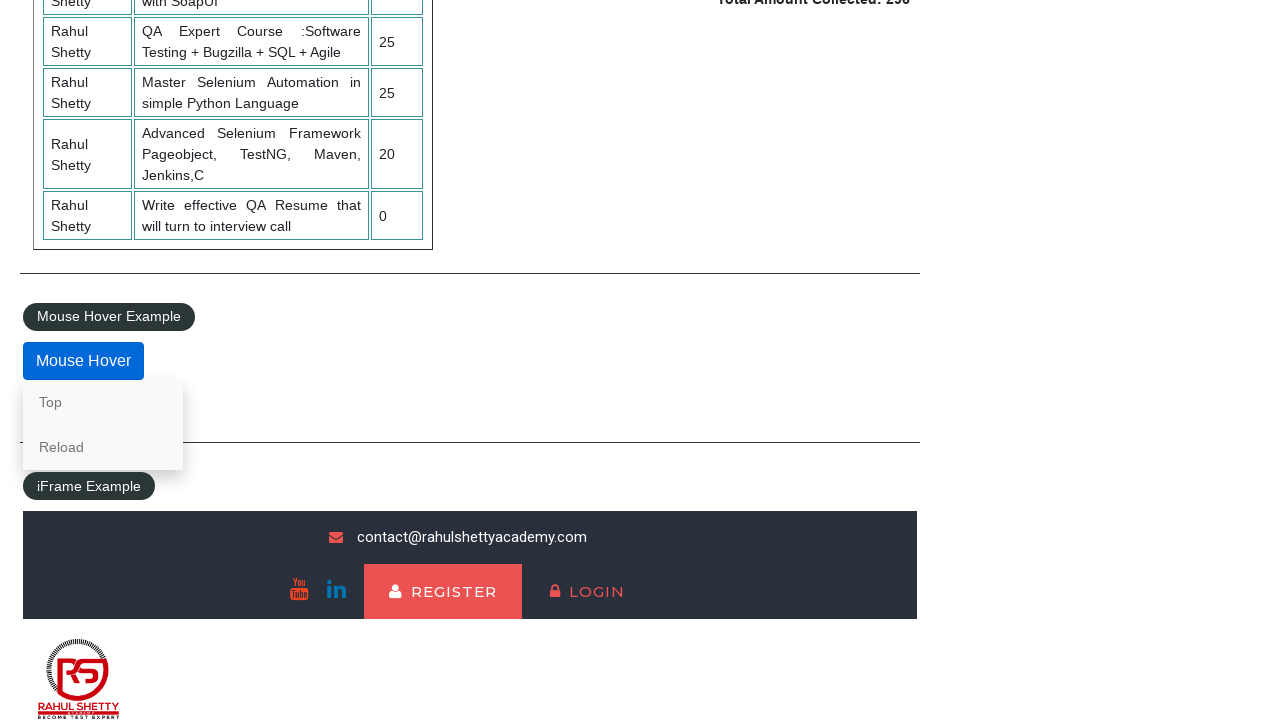

Clicked on 'Top' menu option at (103, 402) on text=Top
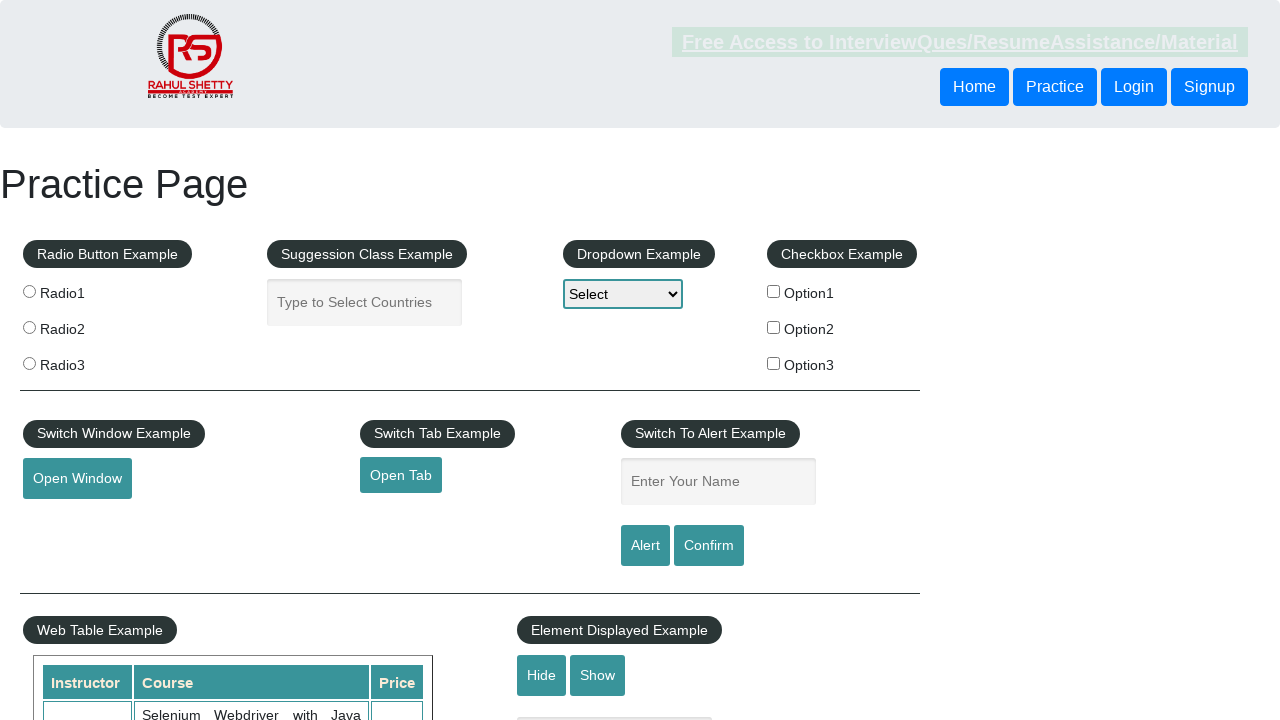

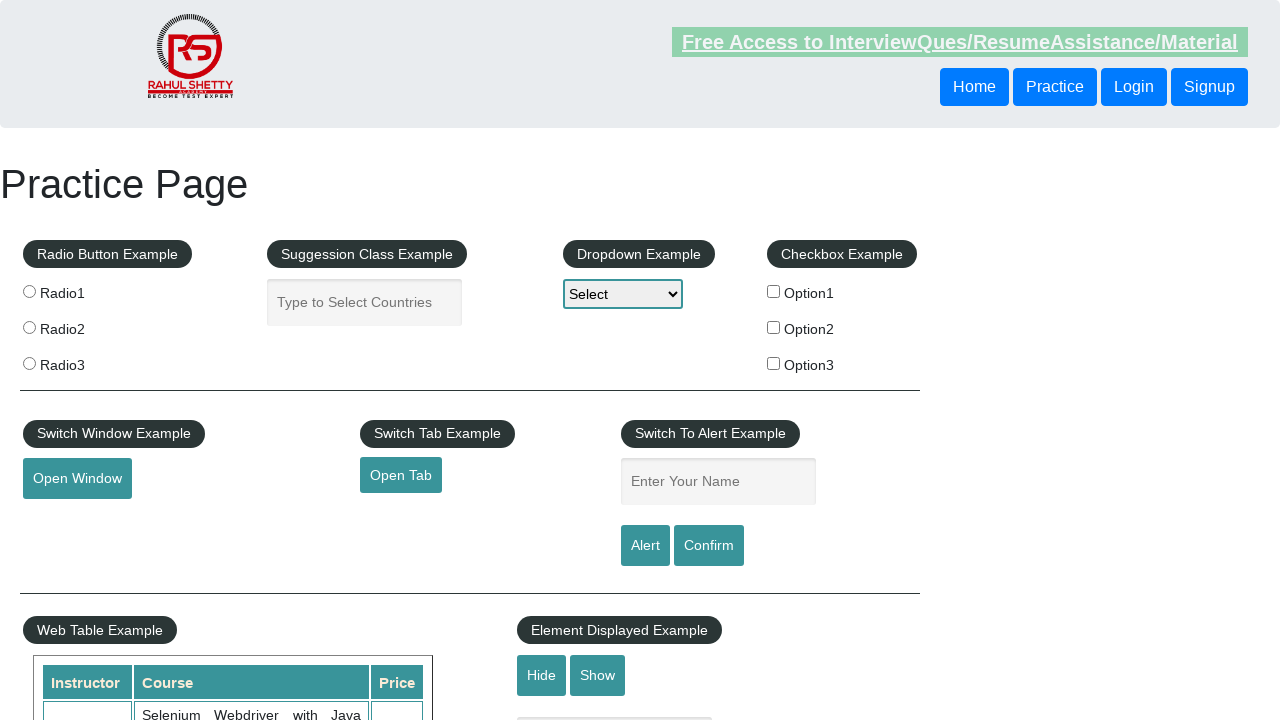